Clicks on the Reset button to clear the form

Starting URL: https://comets-analytics.org/analysis

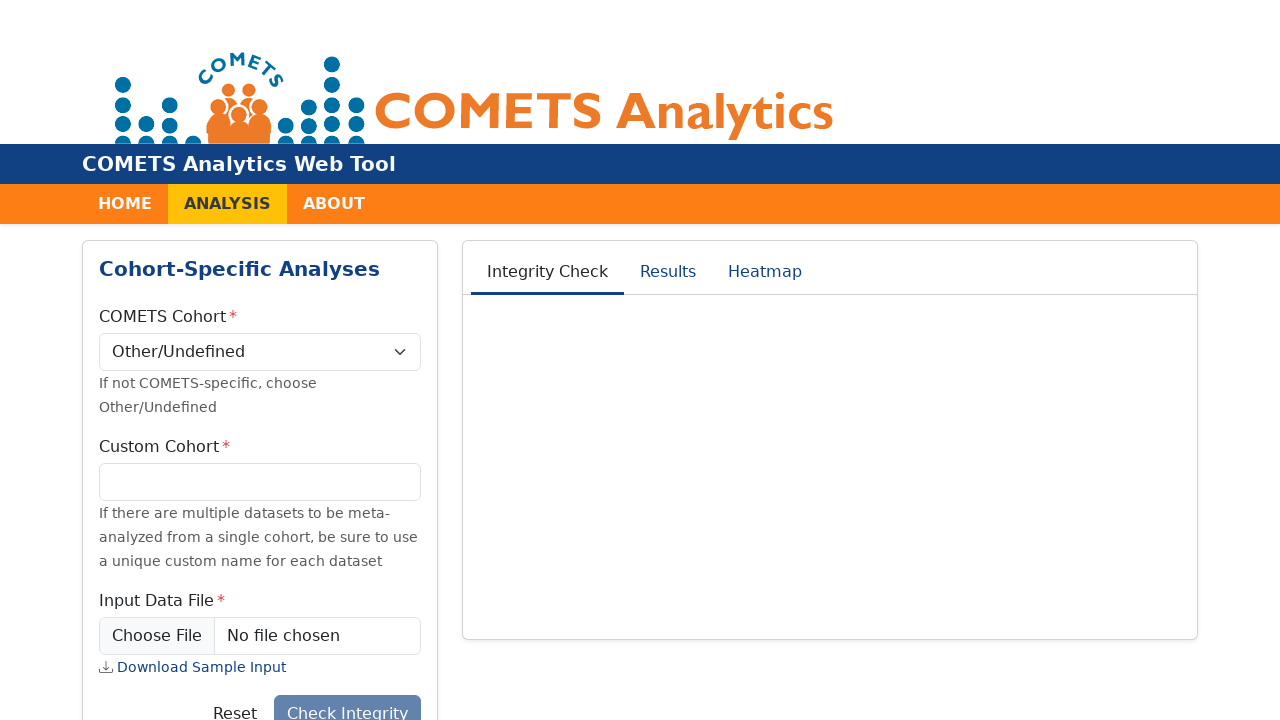

Navigated to Comets Analytics analysis page
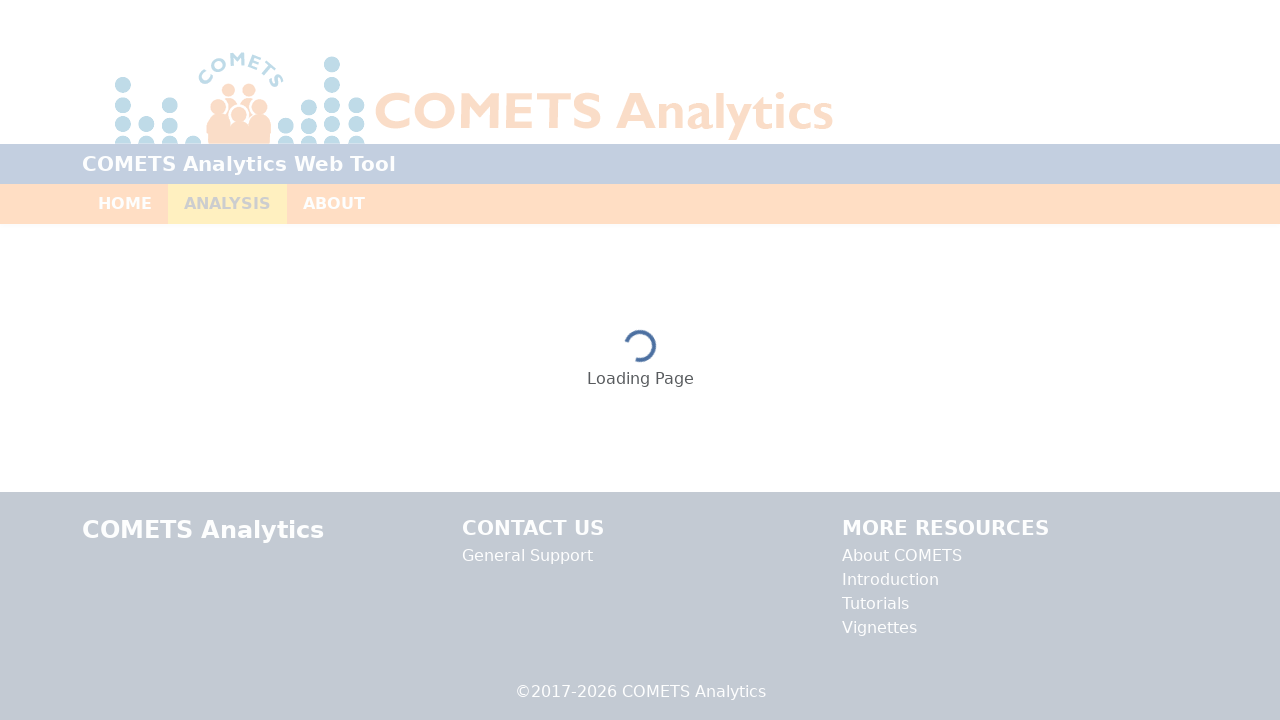

Clicked the Reset button to clear the form at (235, 701) on button:text('Reset')
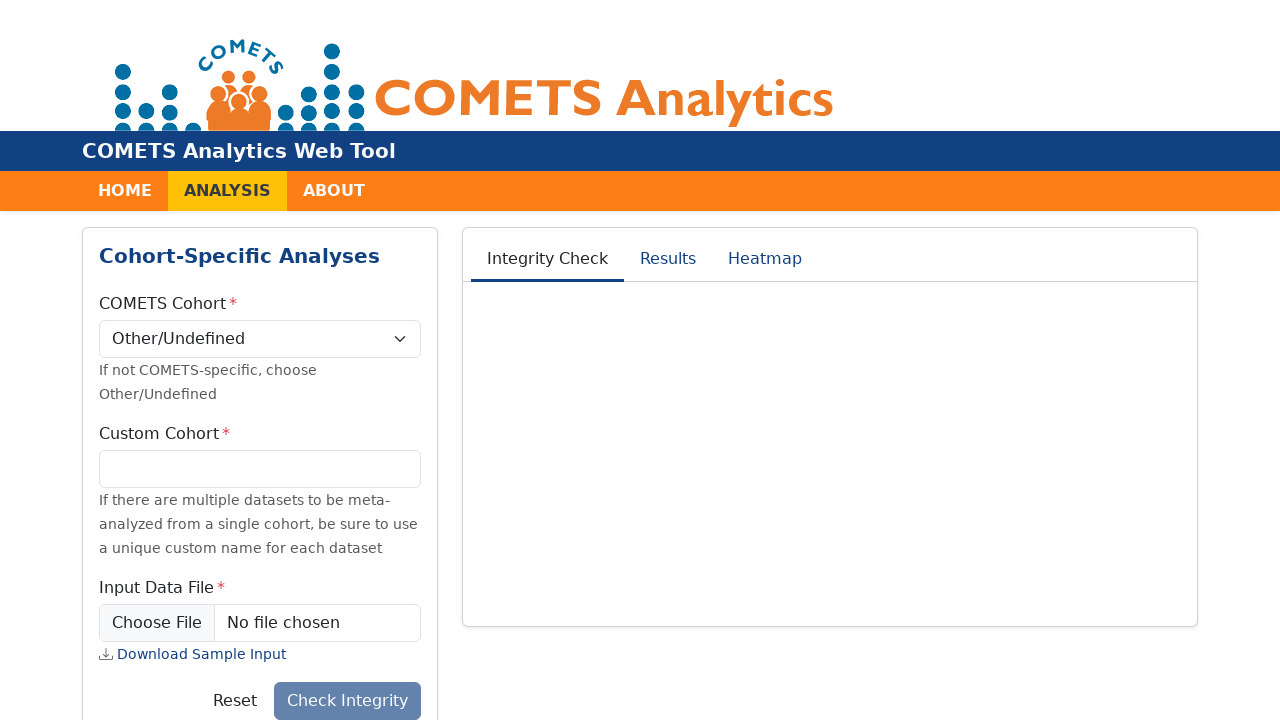

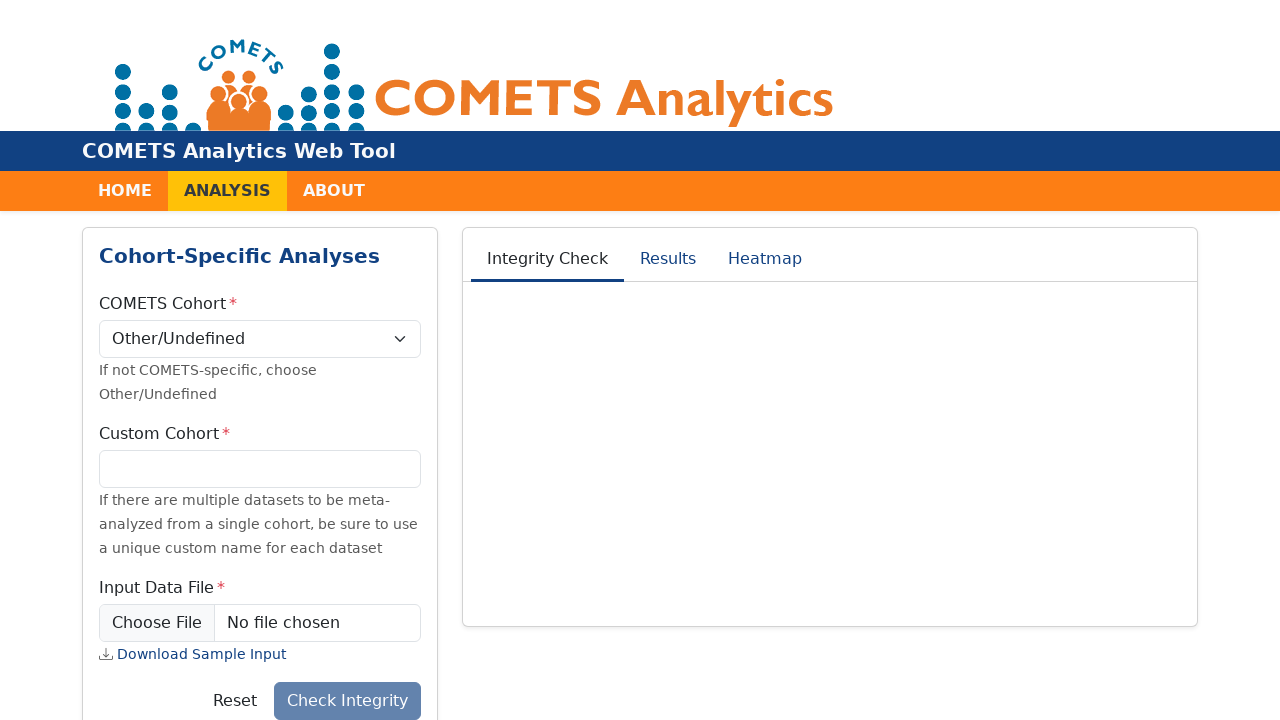